Tests page navigation by navigating from homepage to a video and back to homepage

Starting URL: https://www.youtube.com

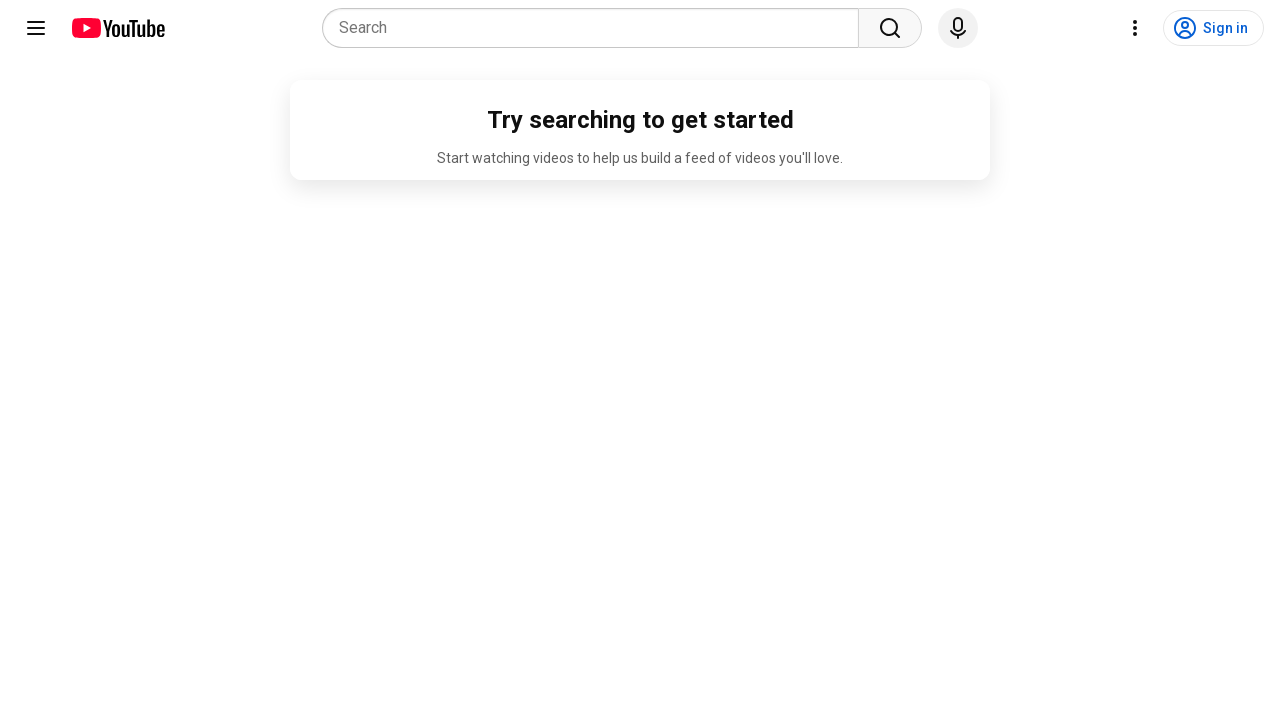

Waited for YouTube homepage to load (networkidle)
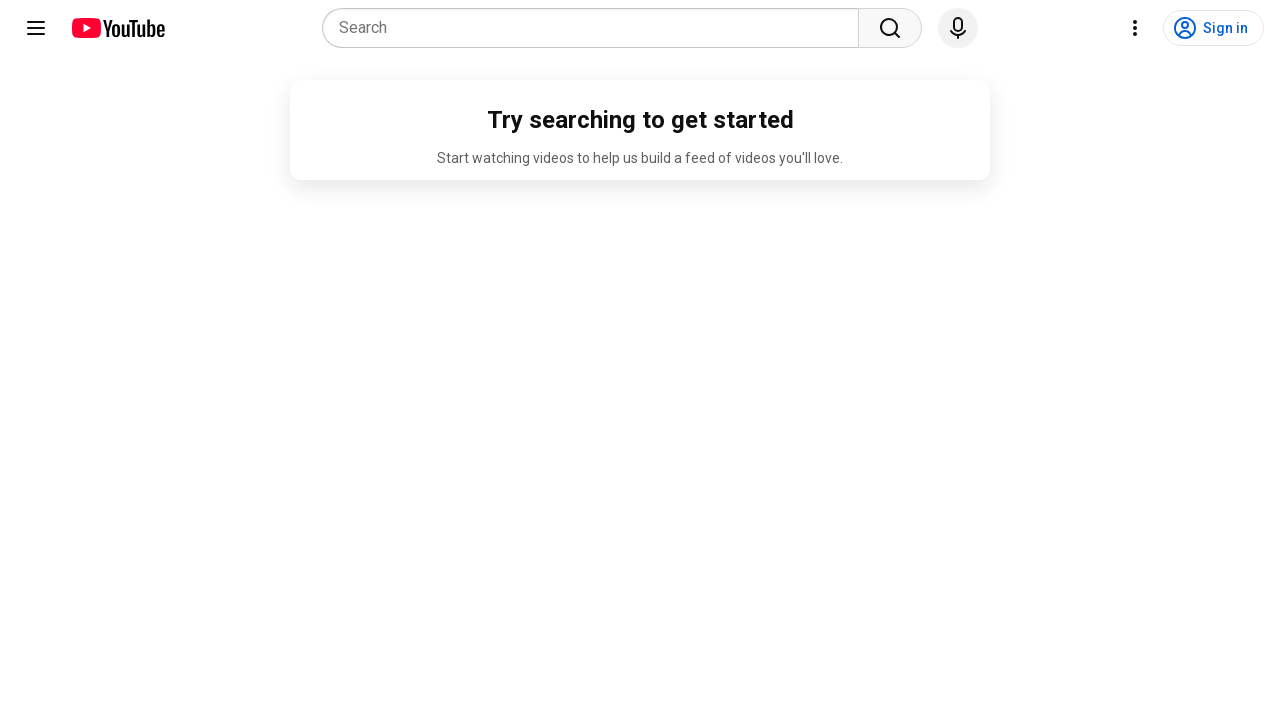

Navigated to video page
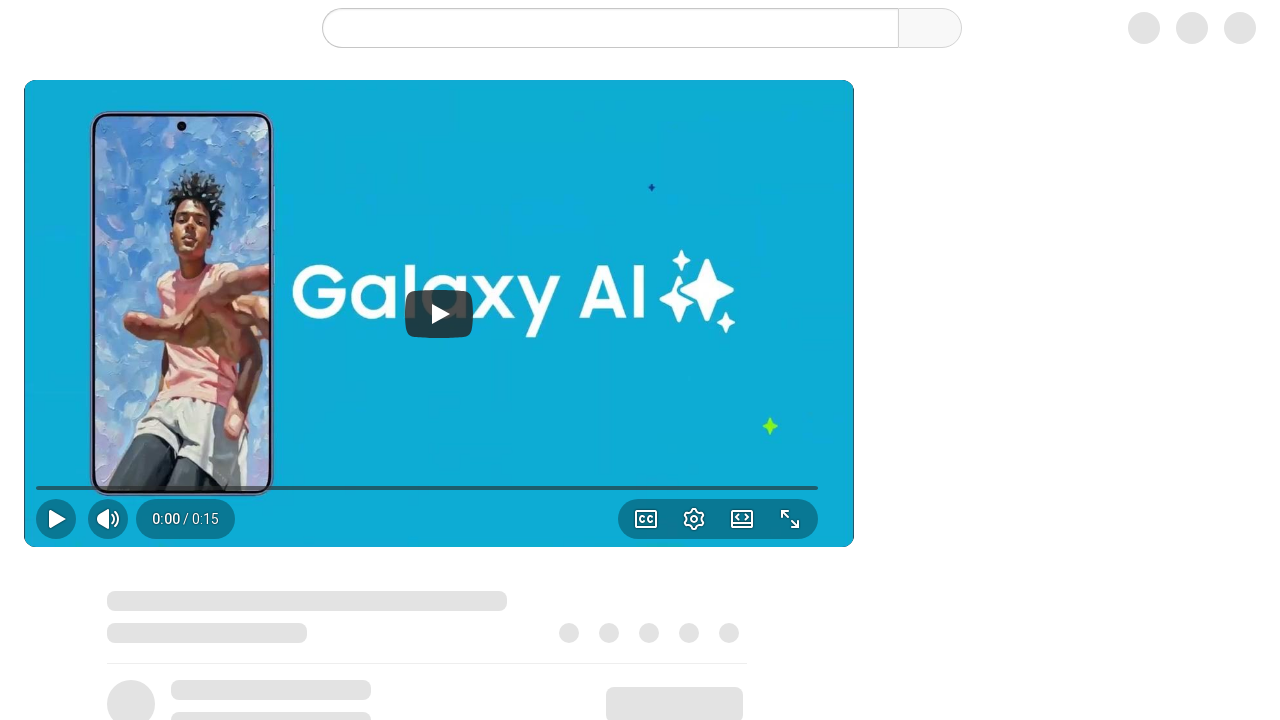

Waited for video page to load (networkidle)
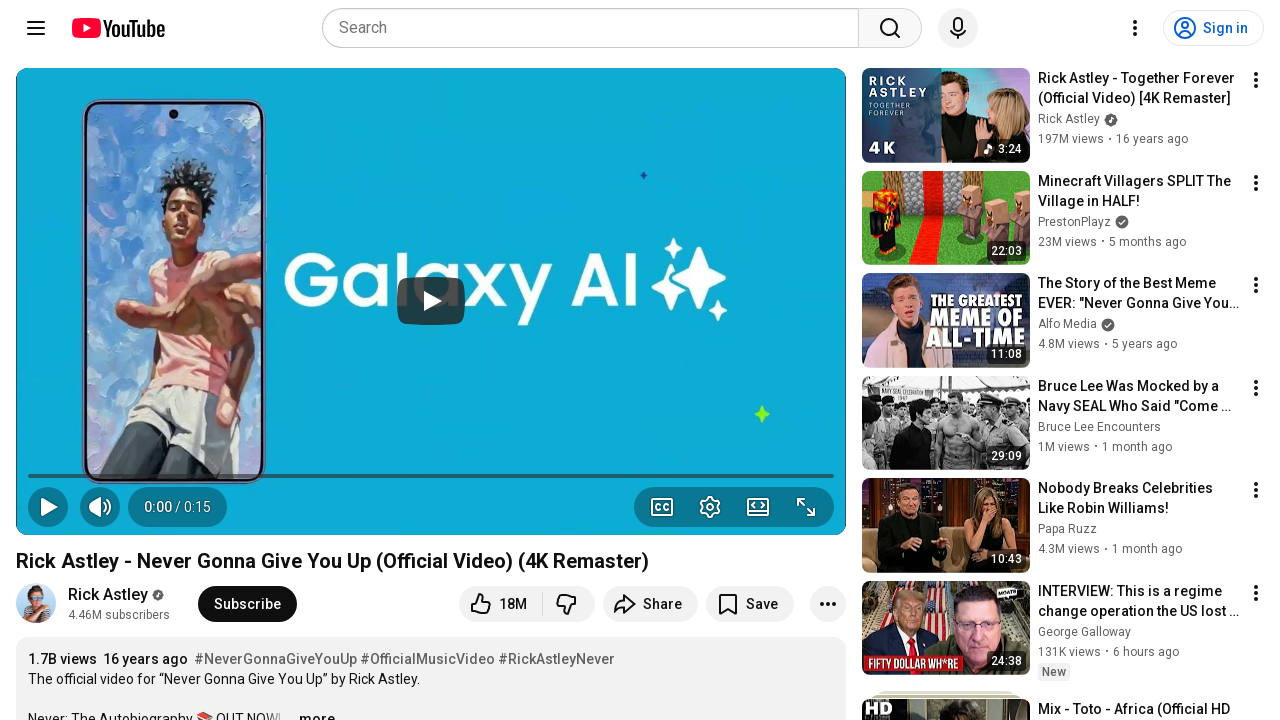

Navigated back to YouTube homepage
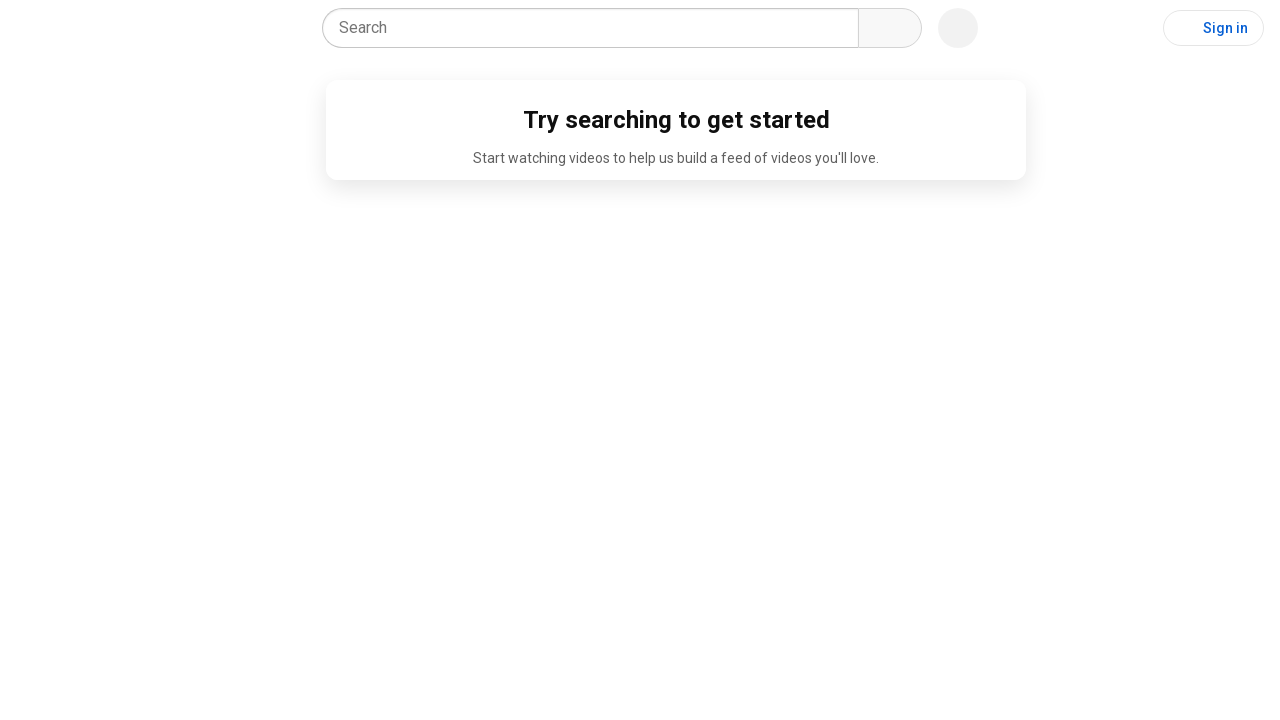

Waited for homepage to load (networkidle)
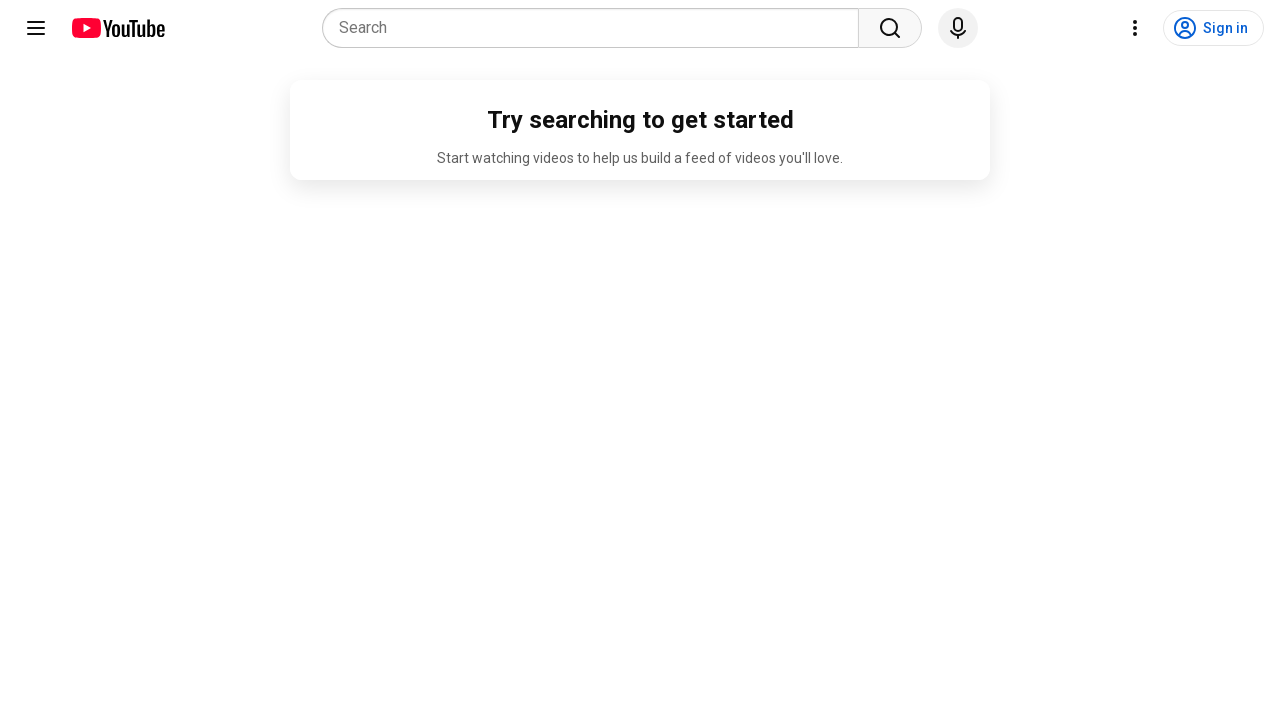

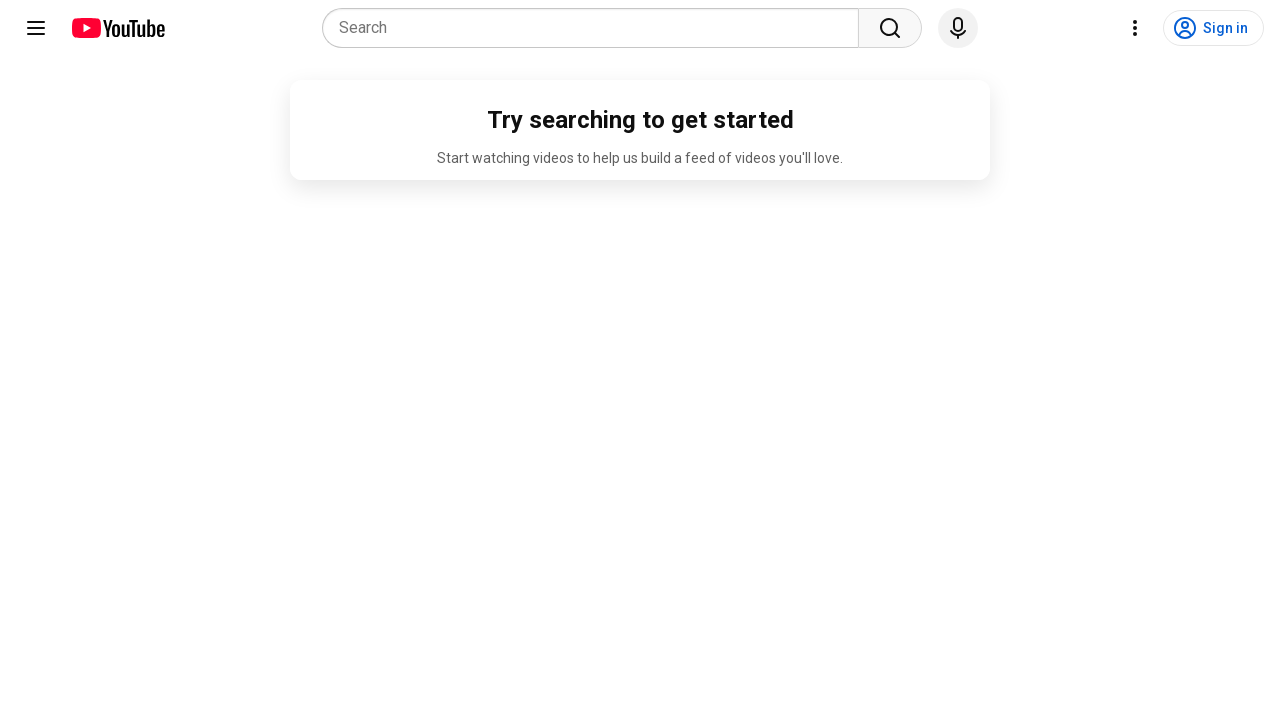